Tests the reset functionality by setting cookies, navigating to Rent-A-Cat, clicking Reset, and verifying all cats are listed

Starting URL: https://cs1632.appspot.com/

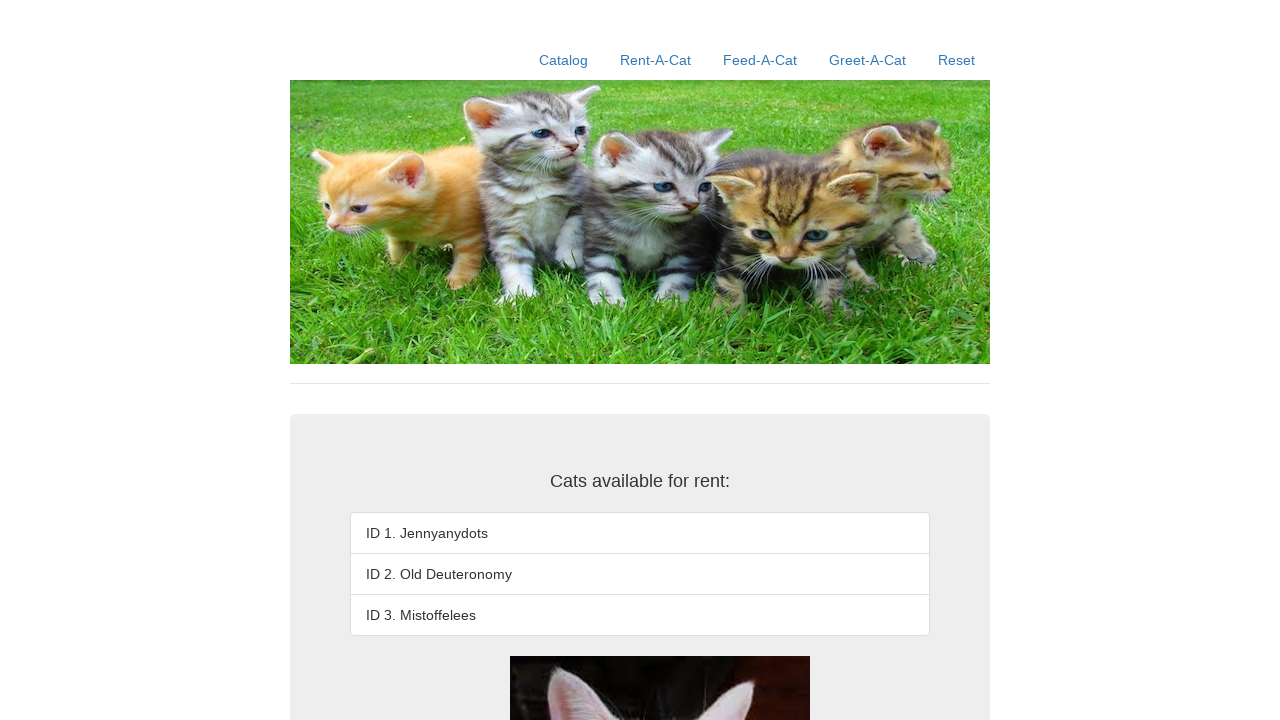

Set cookies to simulate rented cats (cookies 1, 2, and 3)
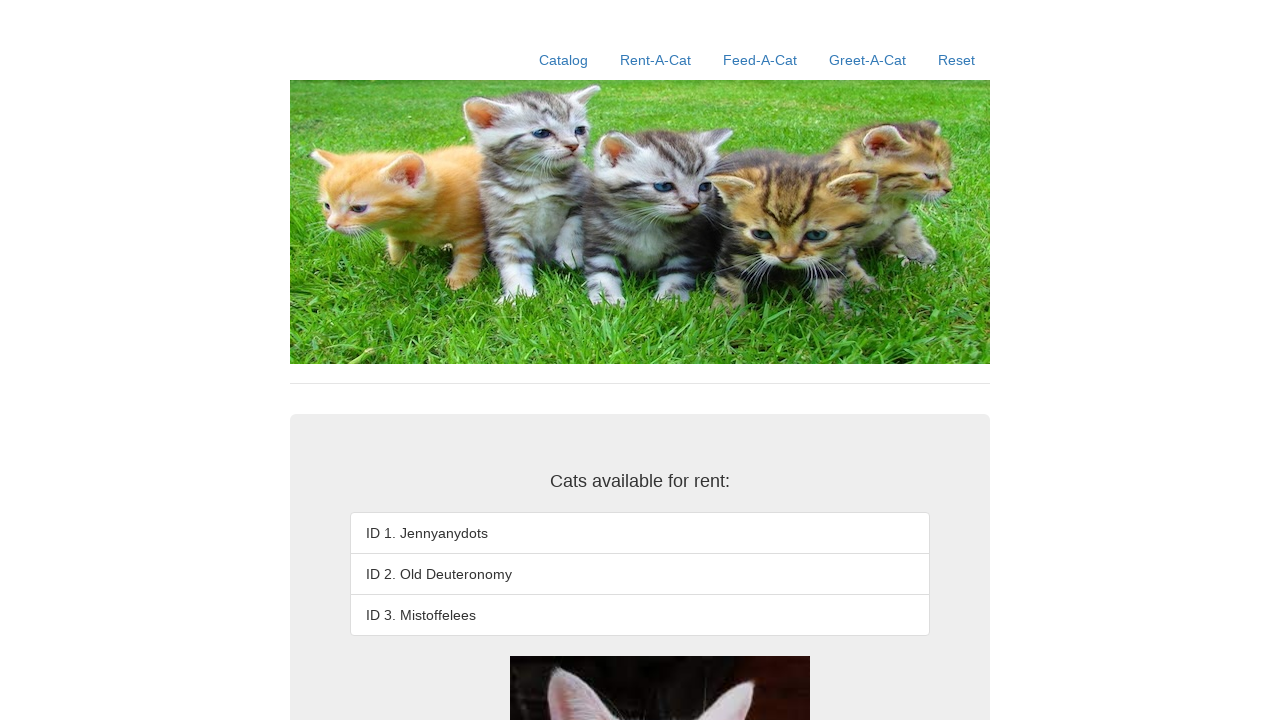

Clicked Rent-A-Cat link to navigate to rental page at (656, 60) on a:has-text('Rent-A-Cat')
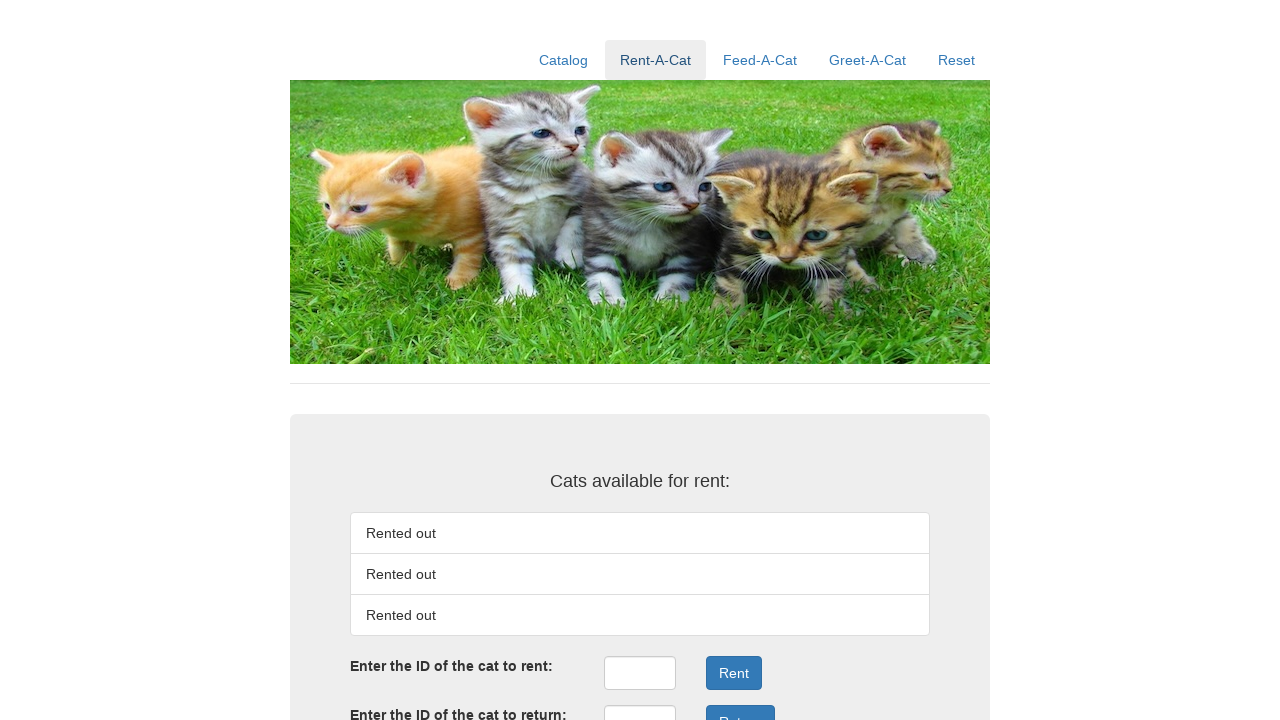

Clicked Reset link to clear rented cats at (956, 60) on a:has-text('Reset')
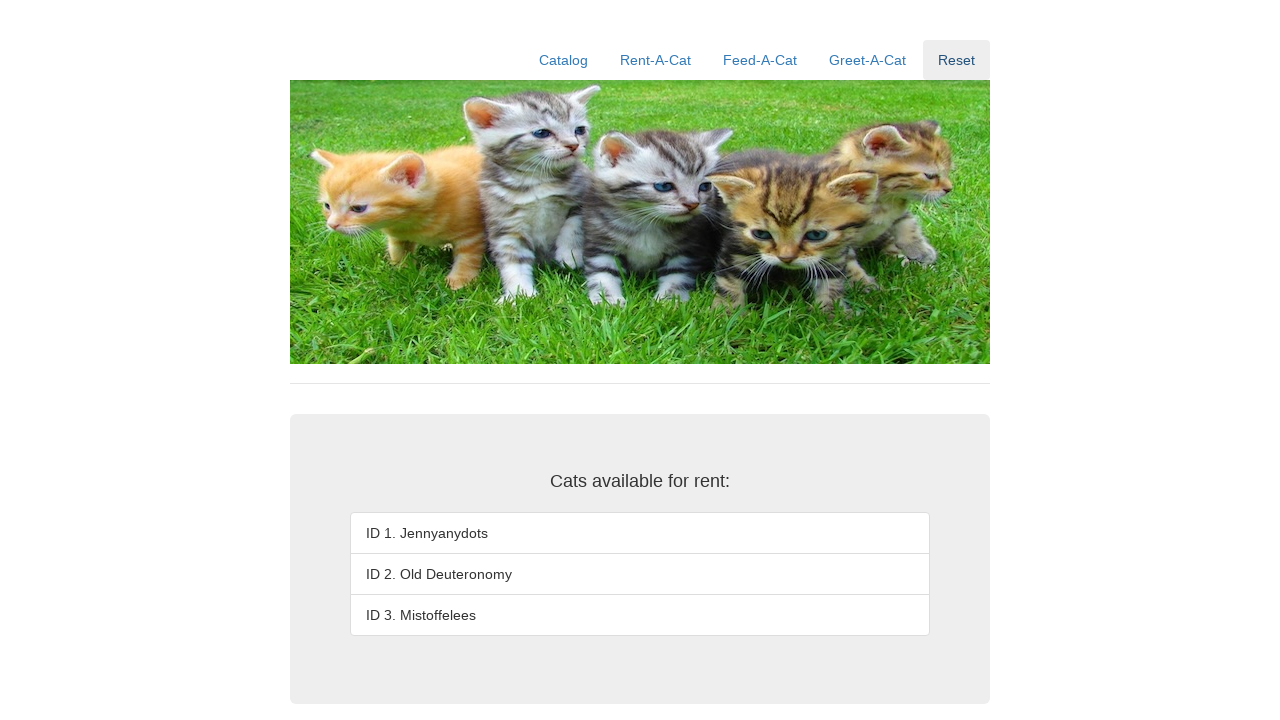

Verified that all cats are now listed after reset (waited for third list item to appear)
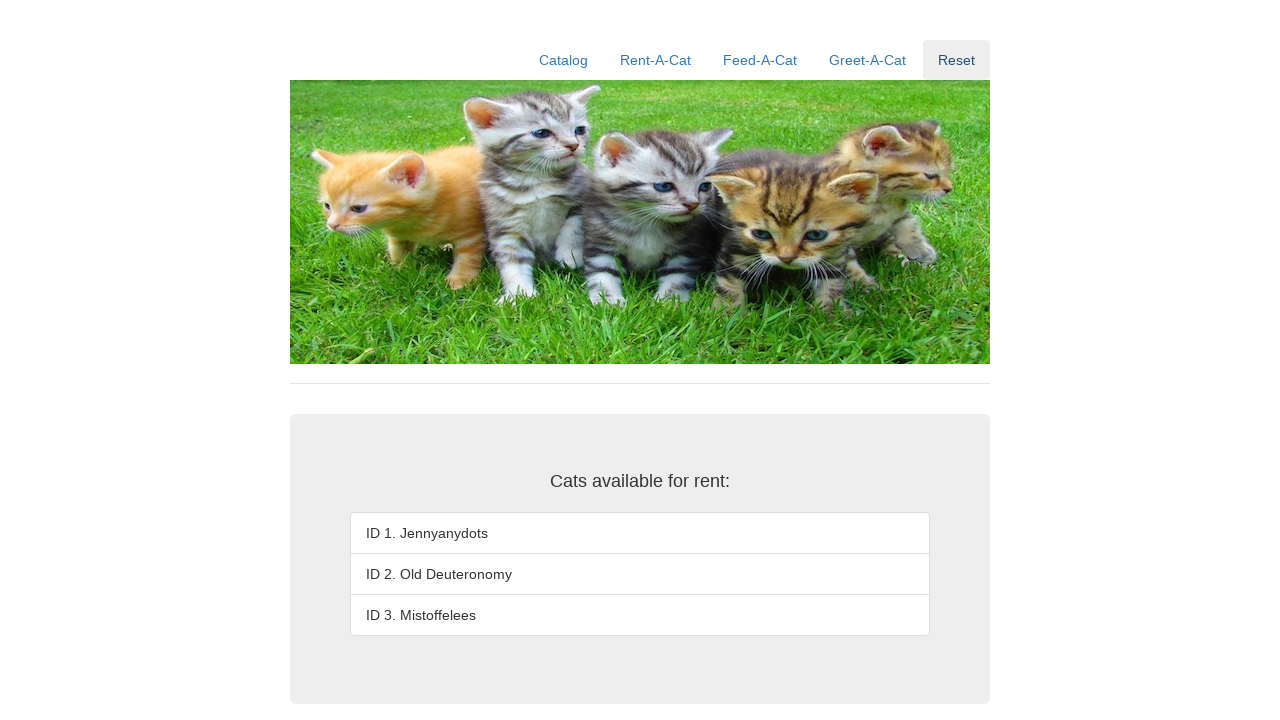

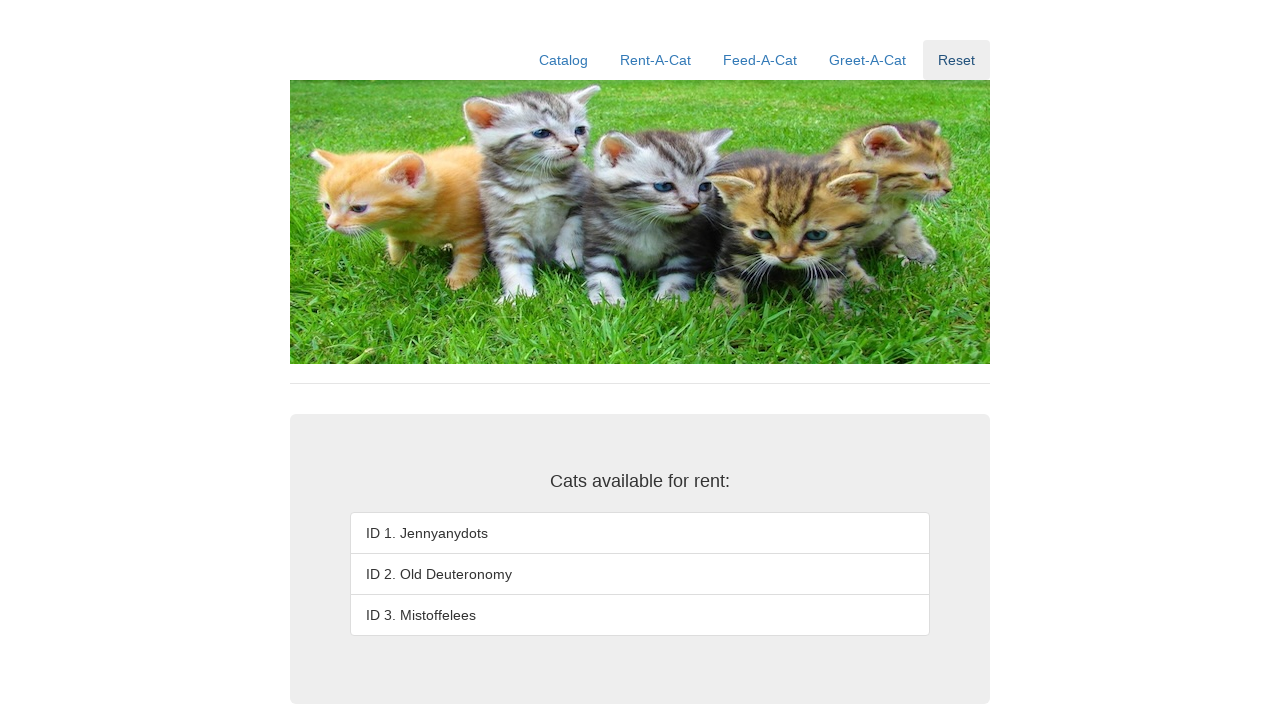